Navigates to Python.org homepage and interacts with various elements including the search bar, submit button, and footer documentation links

Starting URL: https://www.python.org

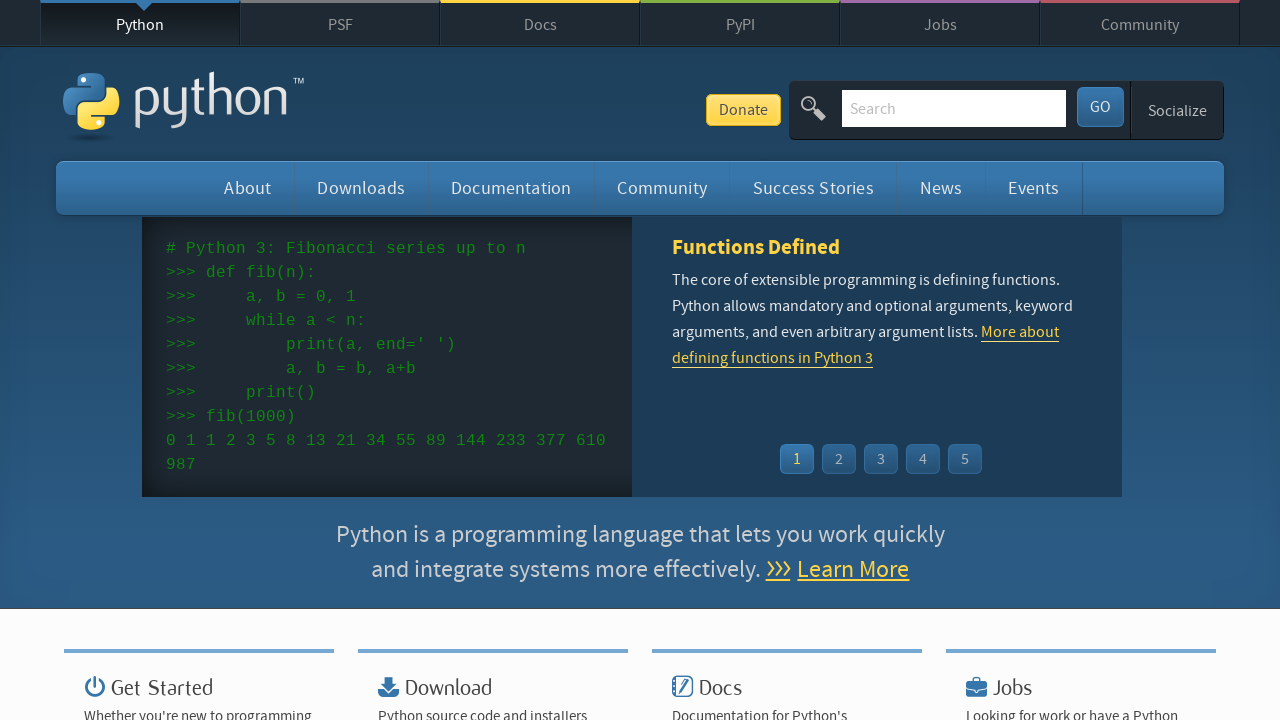

Navigated to Python.org homepage
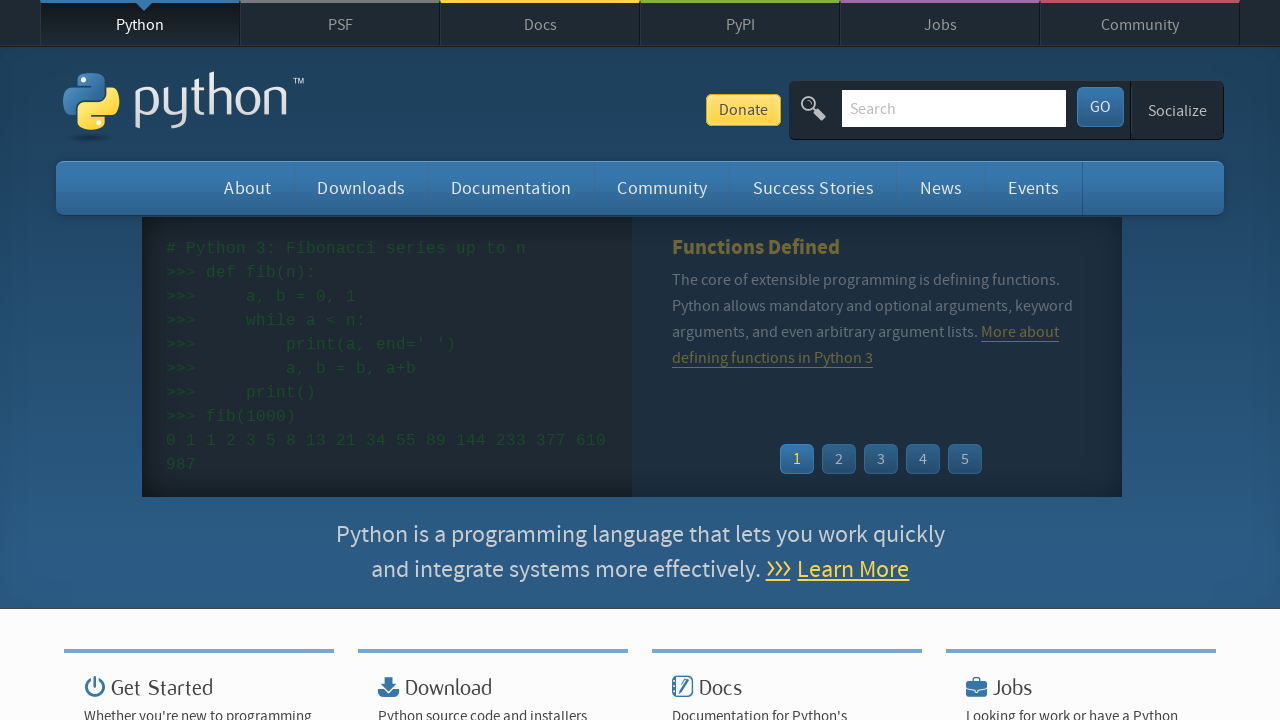

Located search bar element
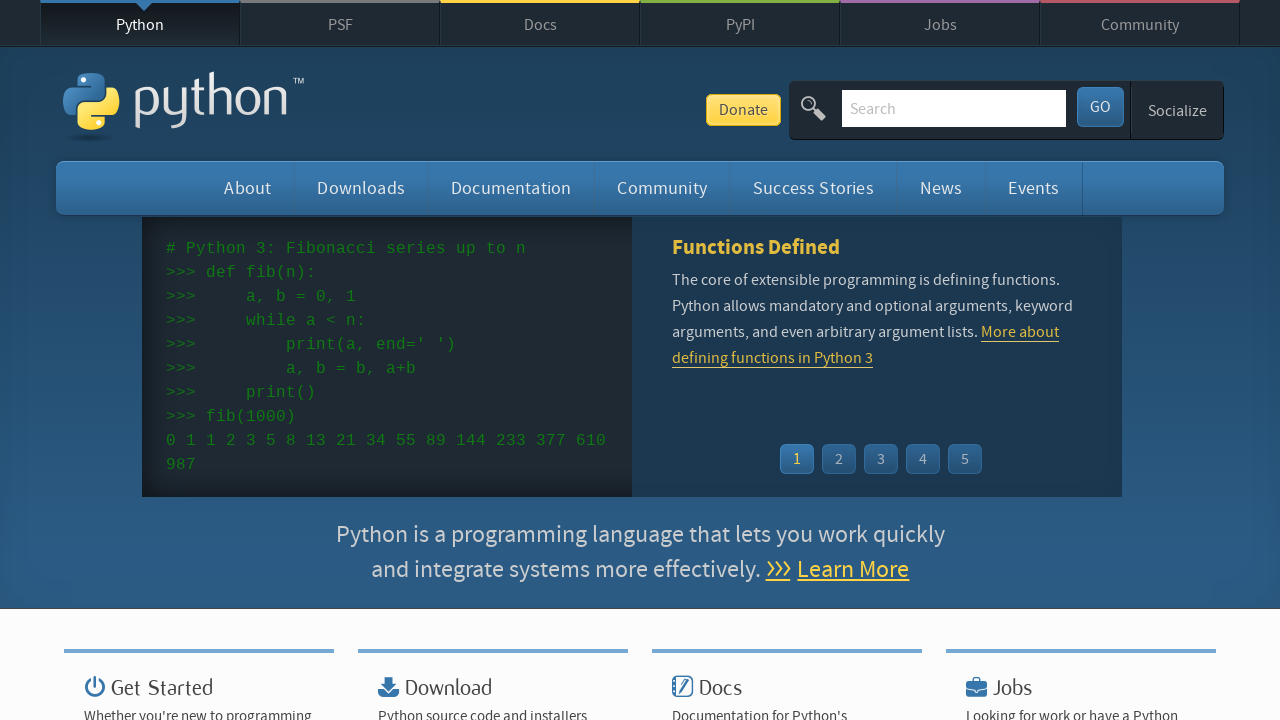

Retrieved search bar placeholder attribute: 'Search'
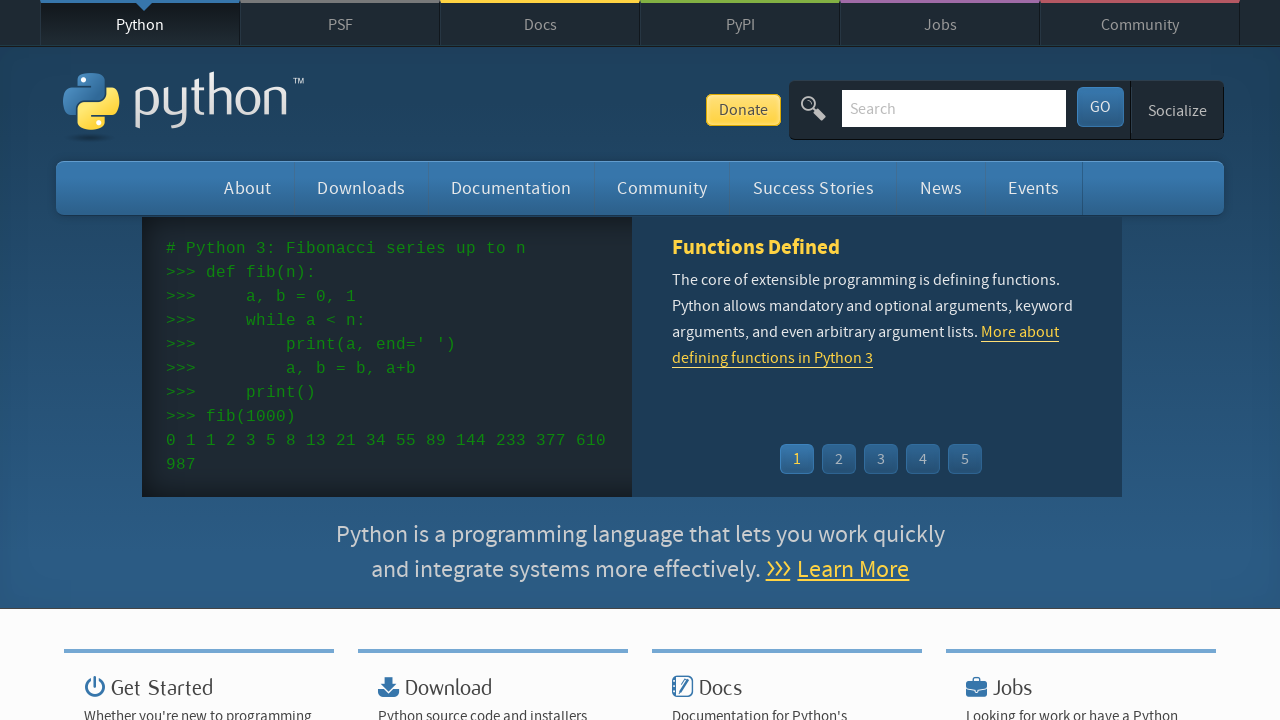

Located submit button element
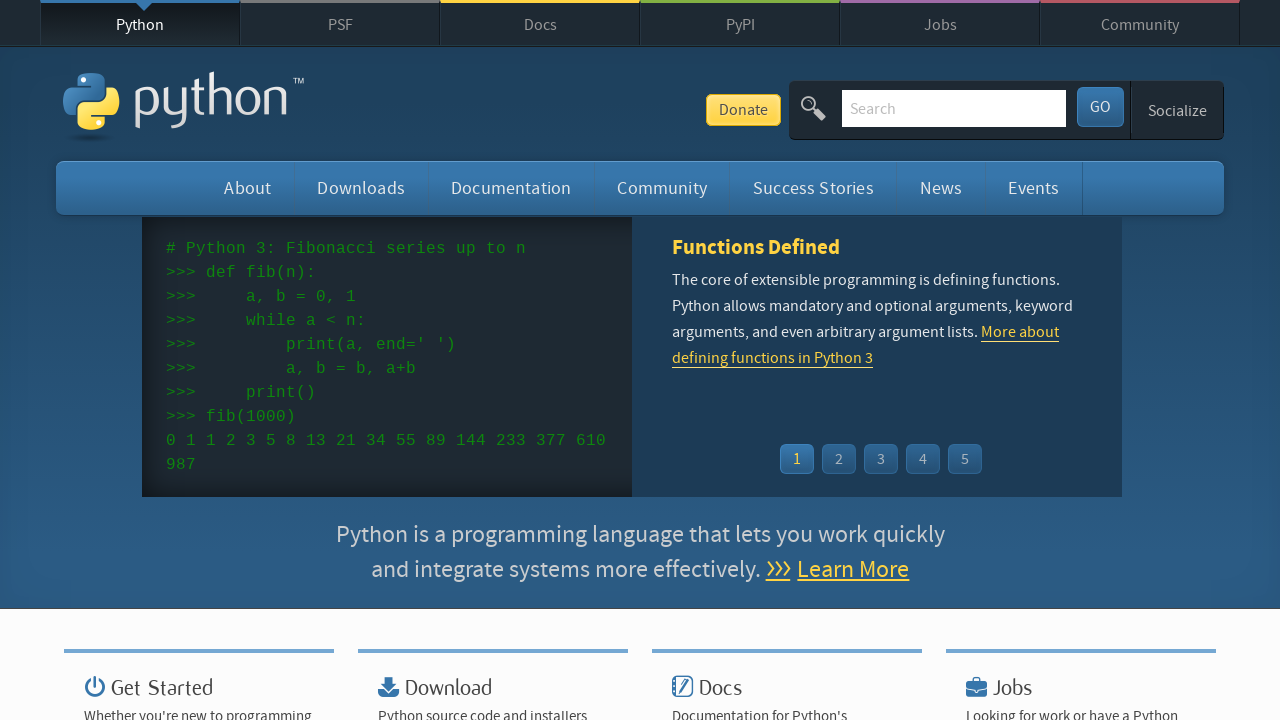

Retrieved submit button bounding box: {'x': 1076.625, 'y': 86.984375, 'width': 47, 'height': 39.984375}
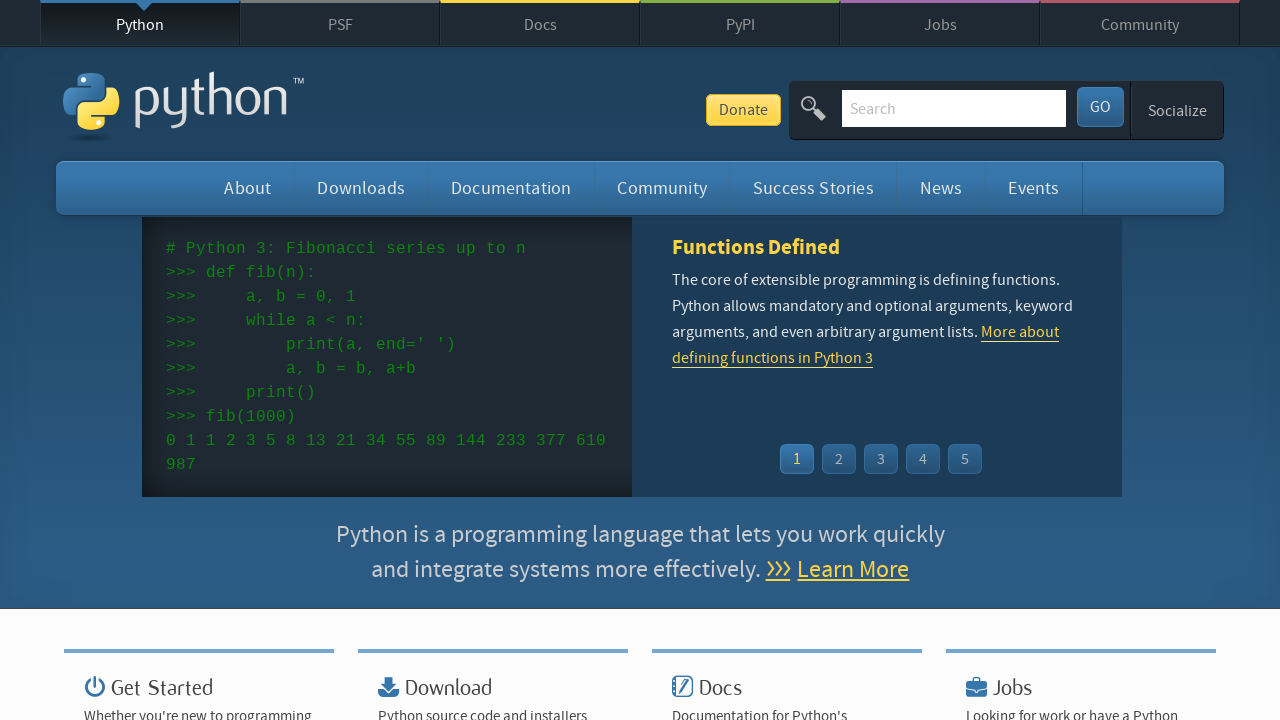

Located documentation links in footer
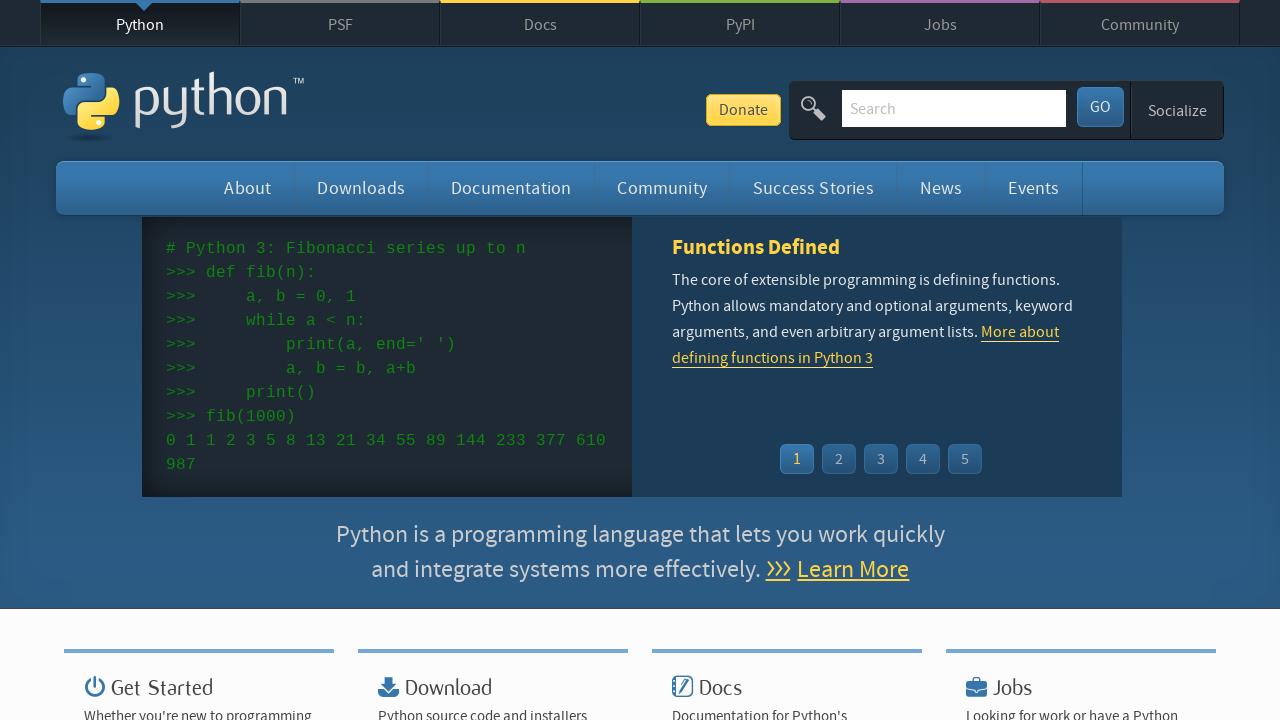

Retrieved first footer documentation link text: 'Docs'
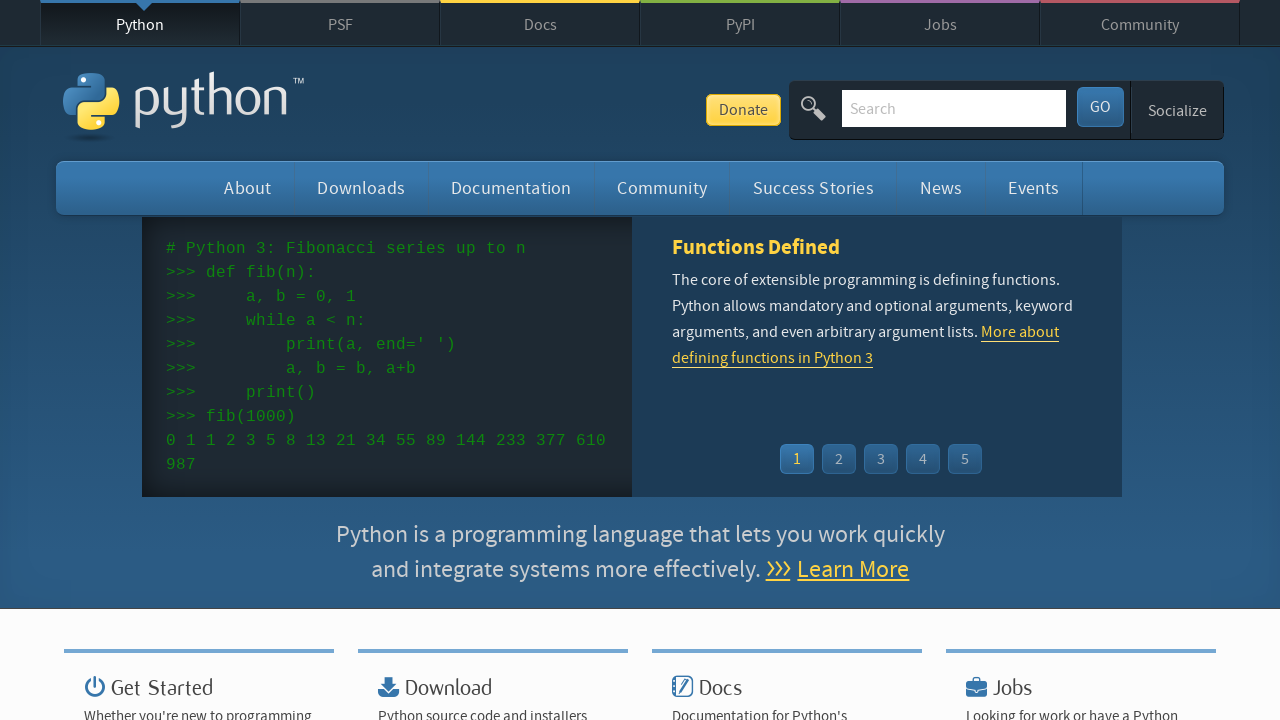

Located documentation link via XPath
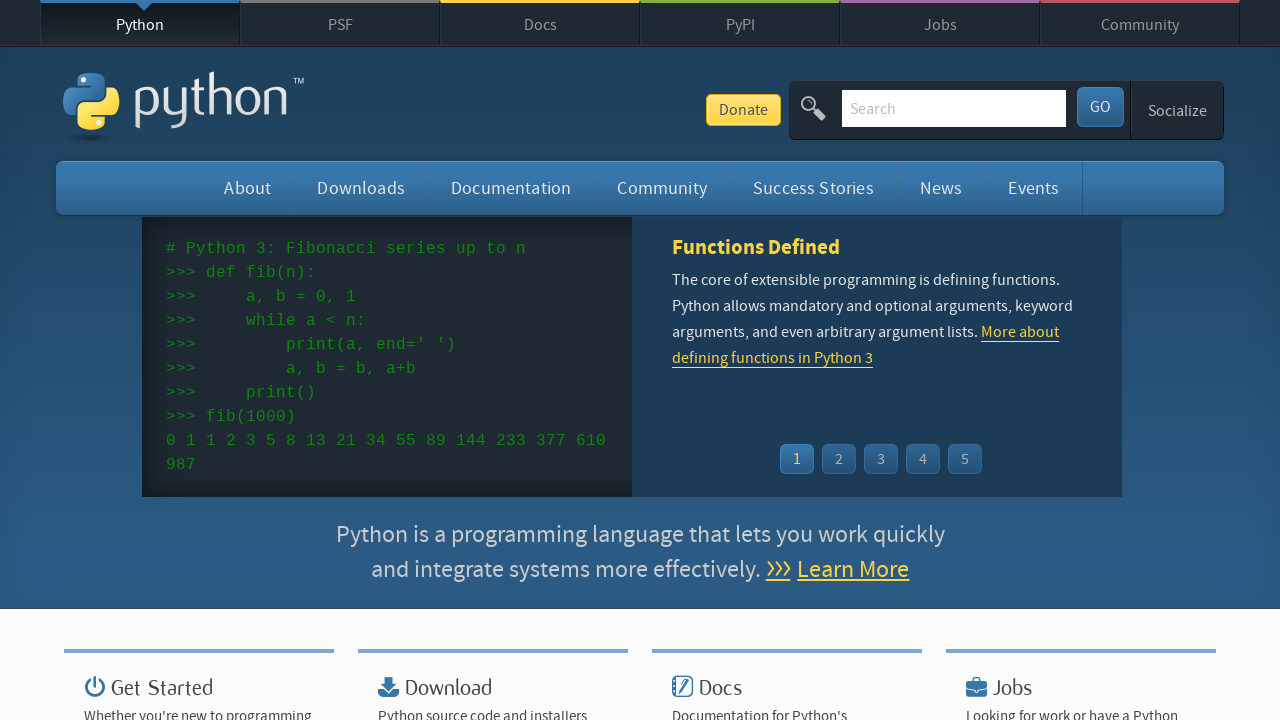

Retrieved XPath documentation link text: 'Documentation'
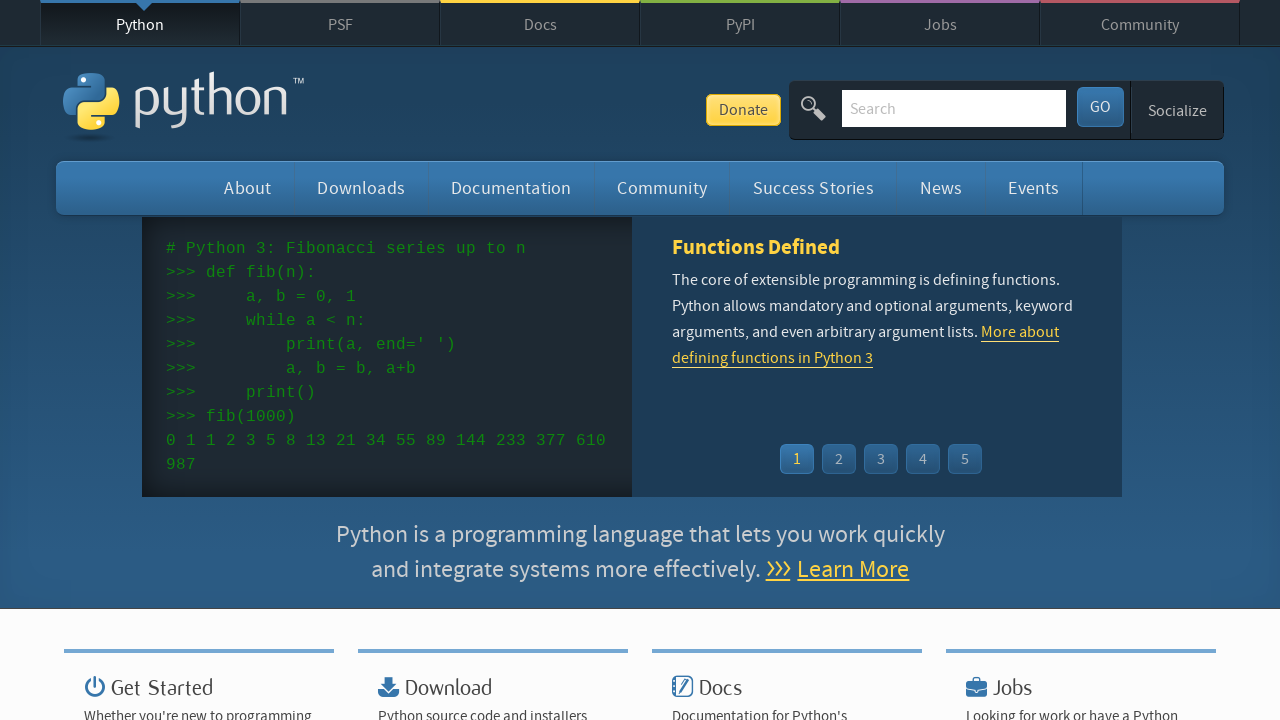

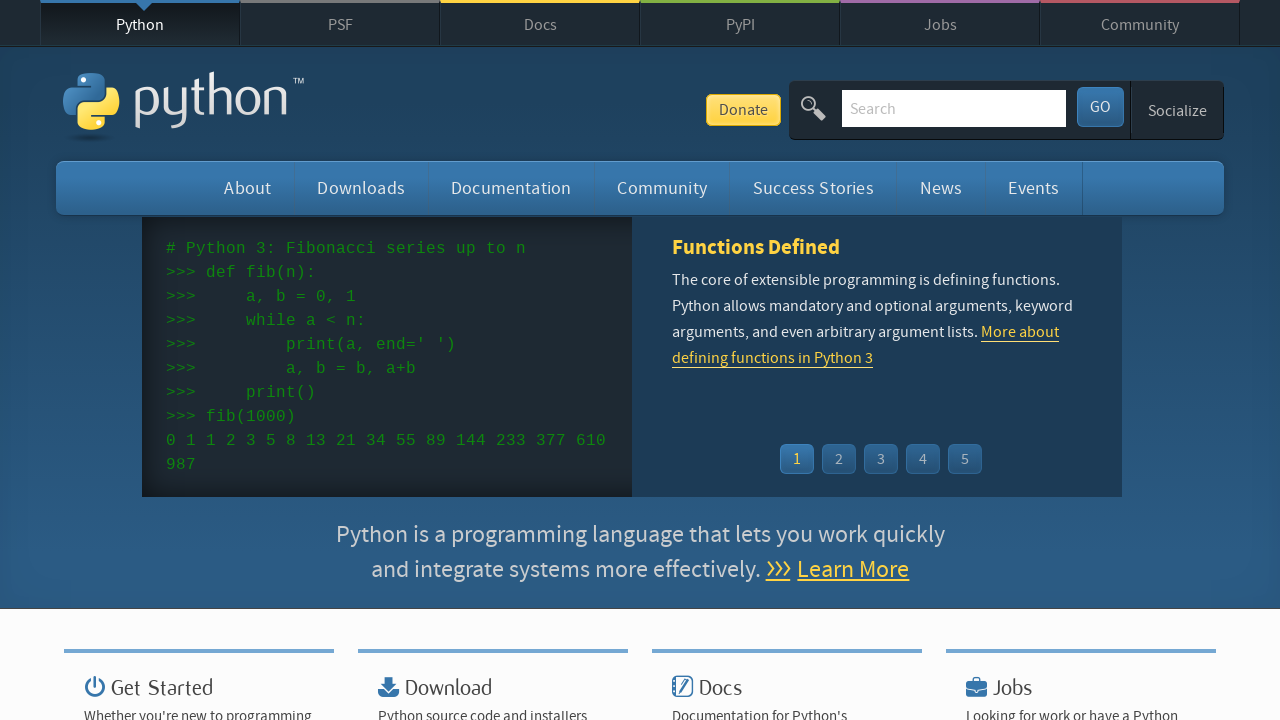